Tests that a blinking element on the login page has the correct CSS class attribute

Starting URL: https://rahulshettyacademy.com/client/#/auth/login

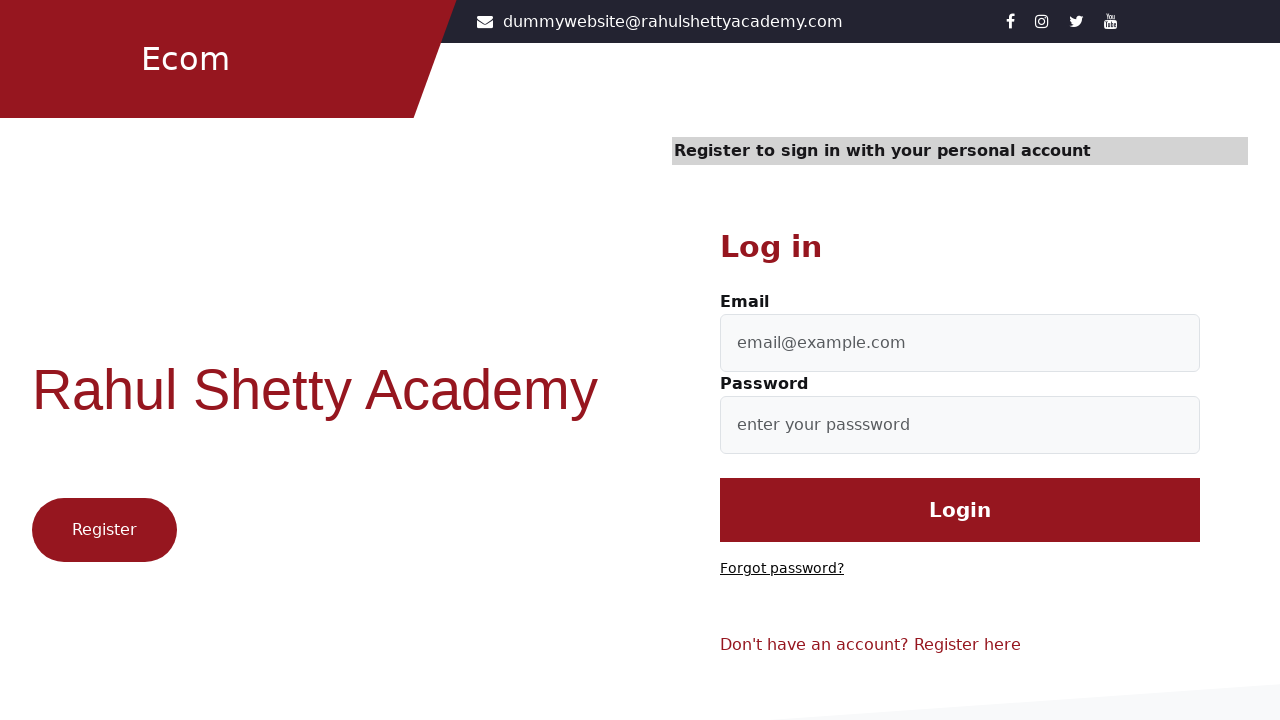

Navigated to login page
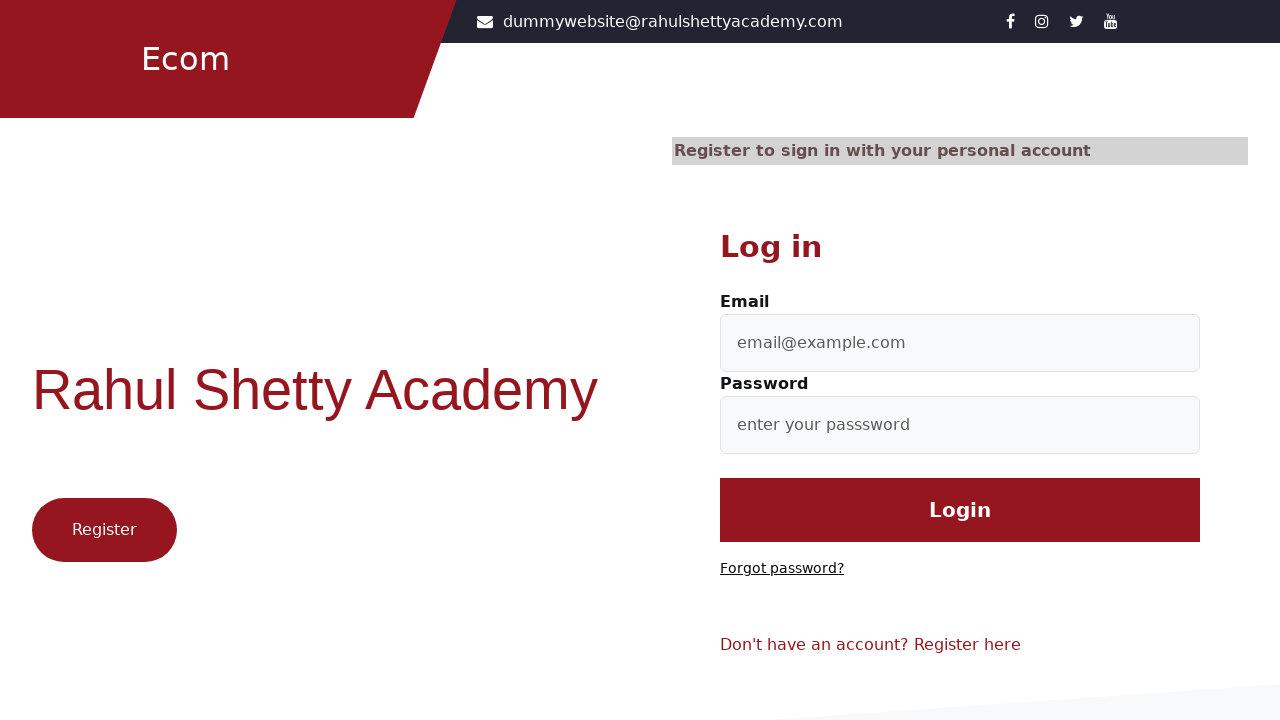

Located the blinking element with class 'blink_me'
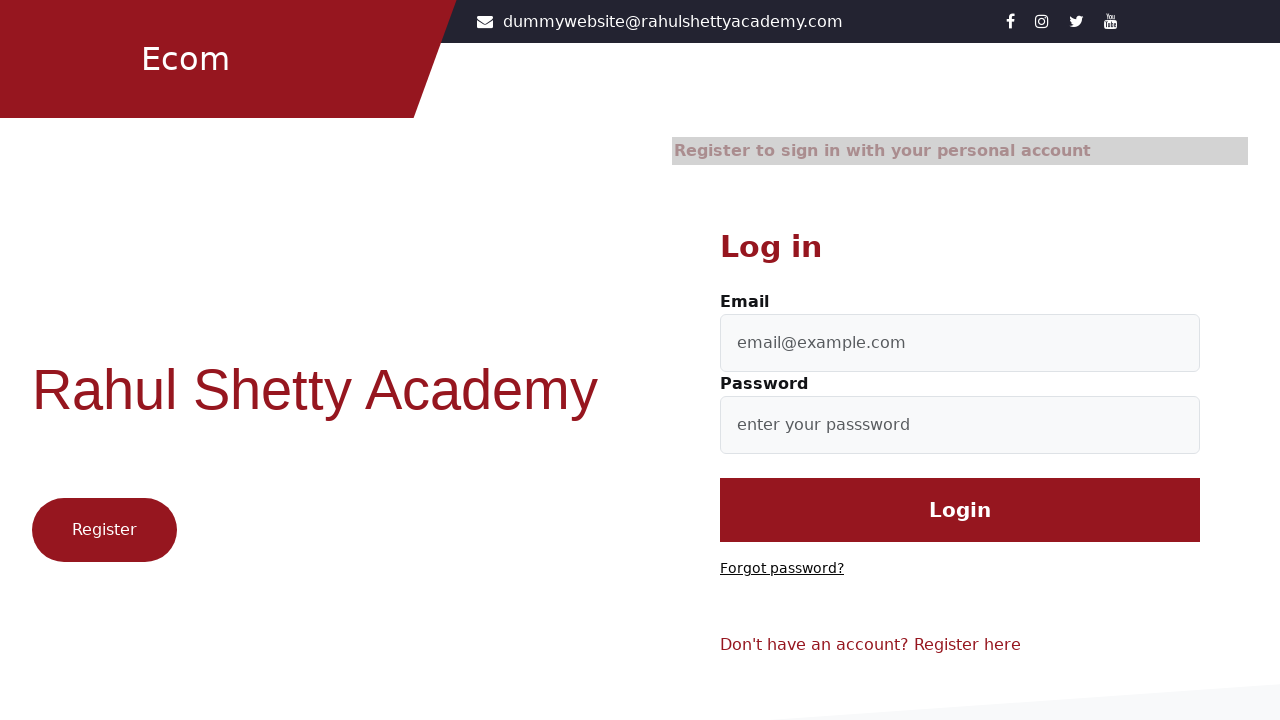

Verified that blinking element has correct CSS class attribute 'blink_me'
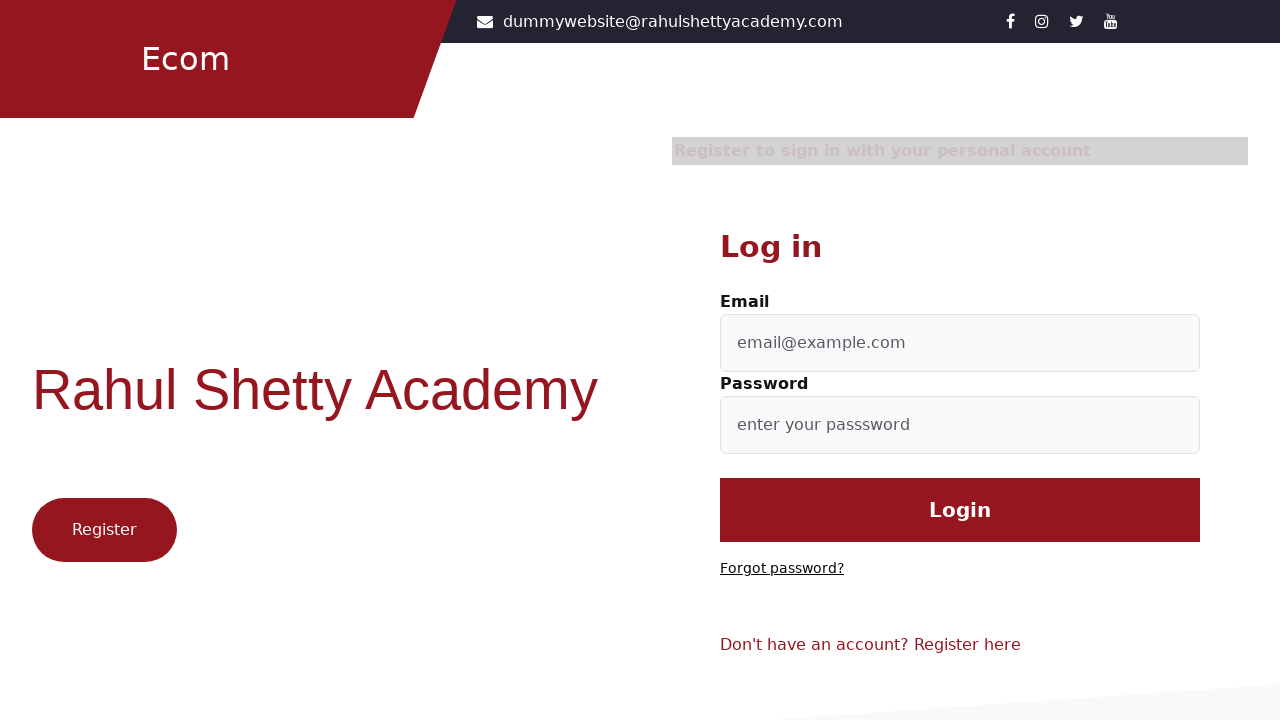

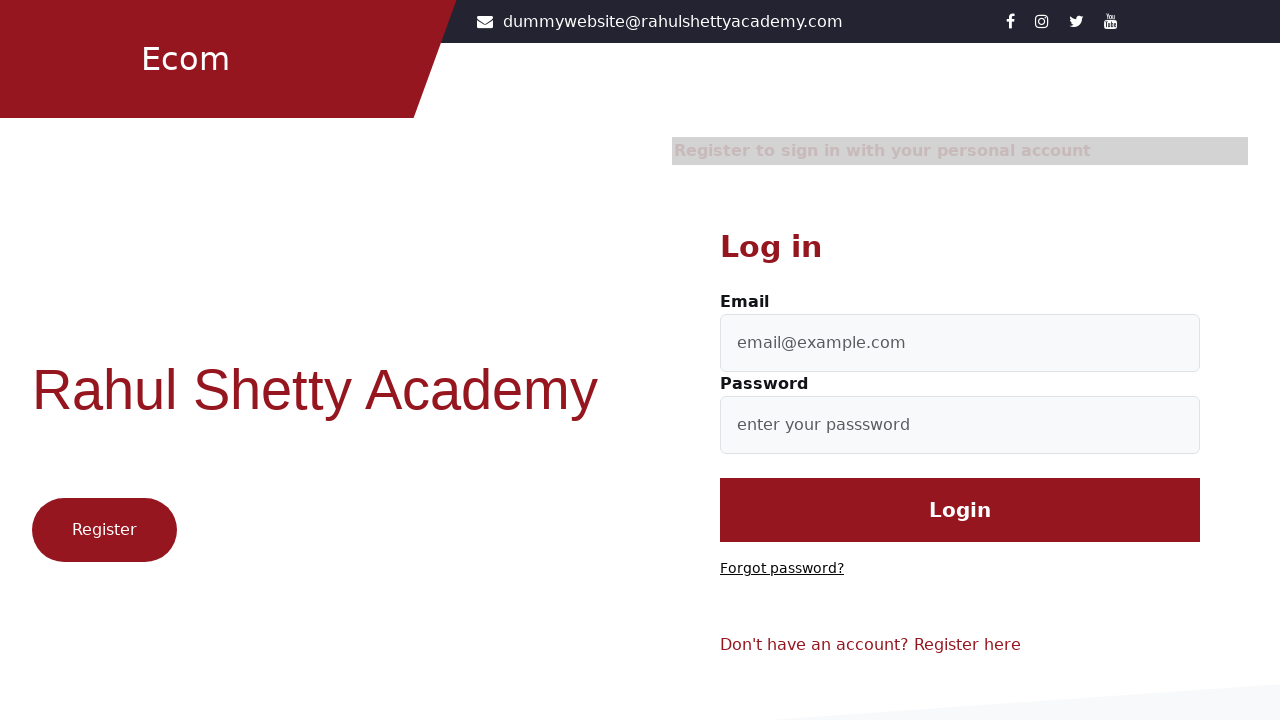